Tests editing a todo item by double-clicking and entering new text

Starting URL: https://demo.playwright.dev/todomvc

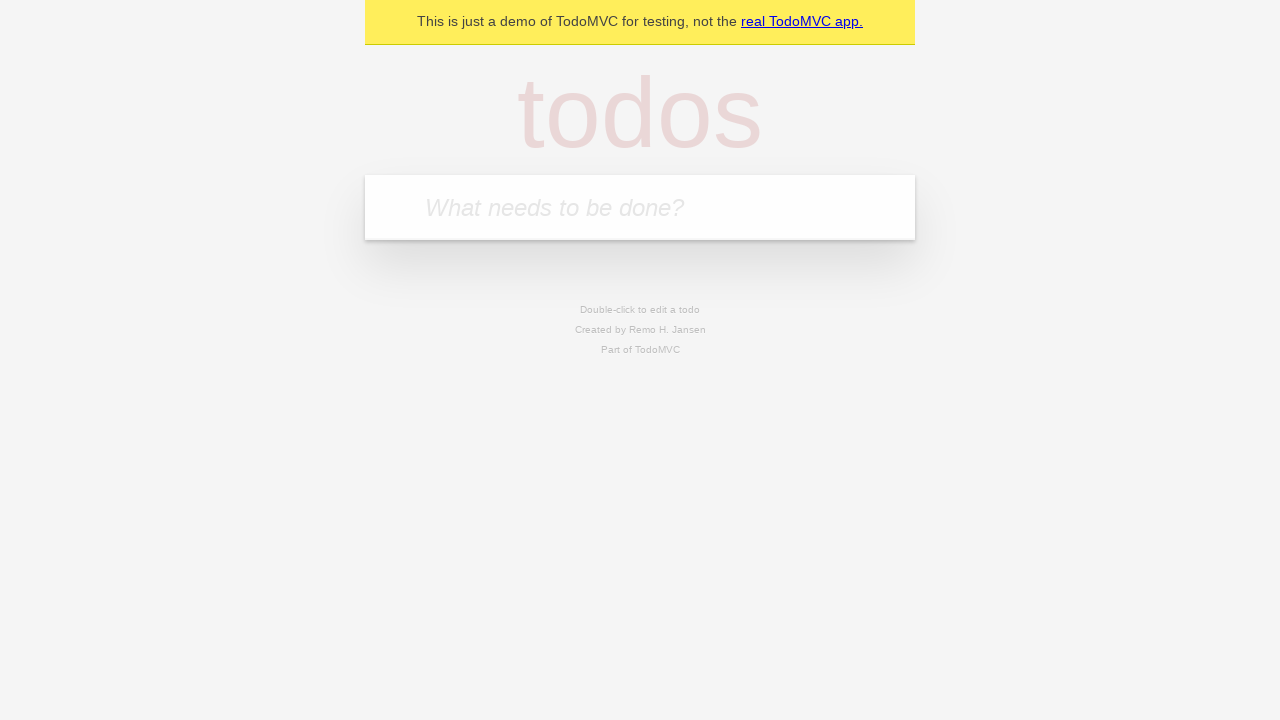

Filled todo input with 'buy some cheese' on internal:attr=[placeholder="What needs to be done?"i]
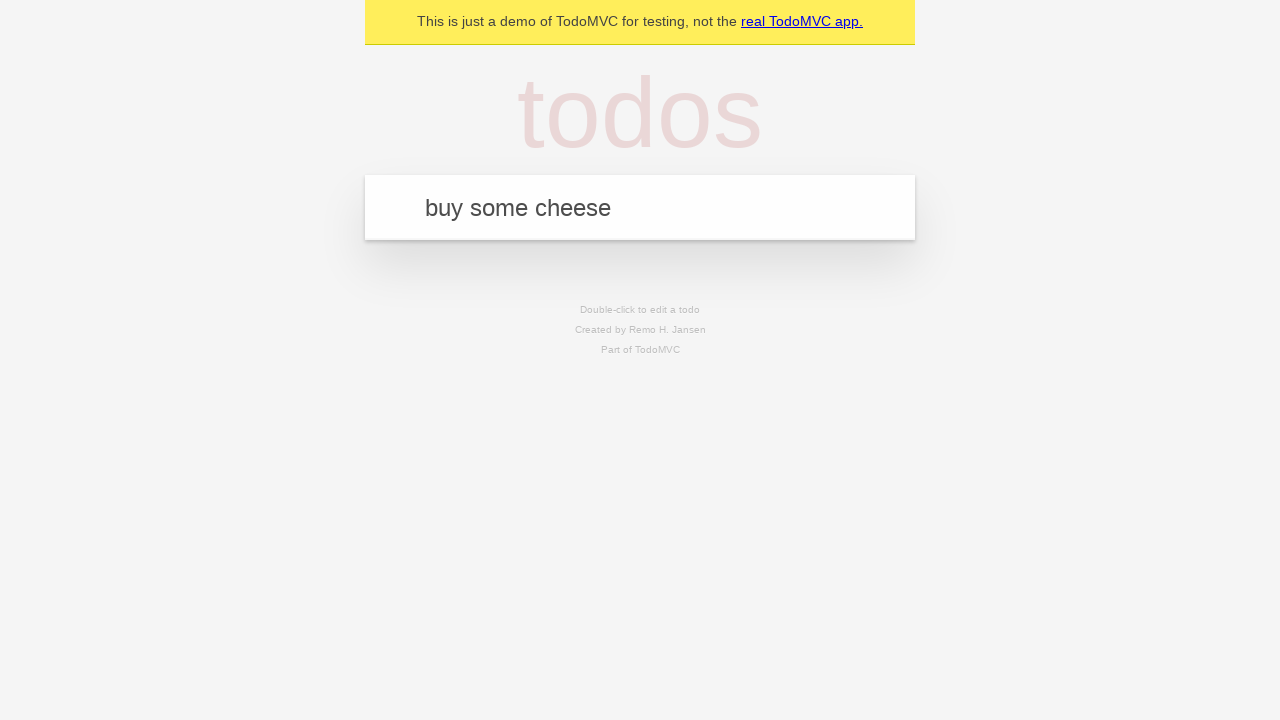

Pressed Enter to add first todo on internal:attr=[placeholder="What needs to be done?"i]
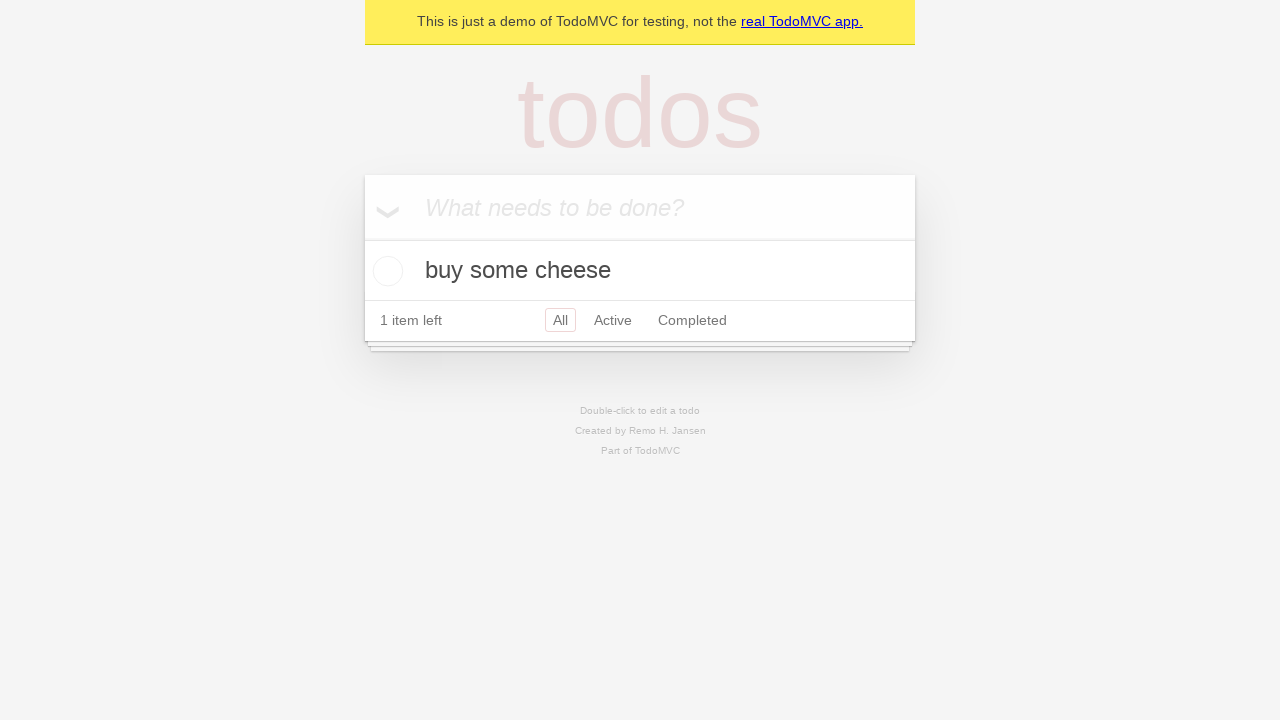

Filled todo input with 'feed the cat' on internal:attr=[placeholder="What needs to be done?"i]
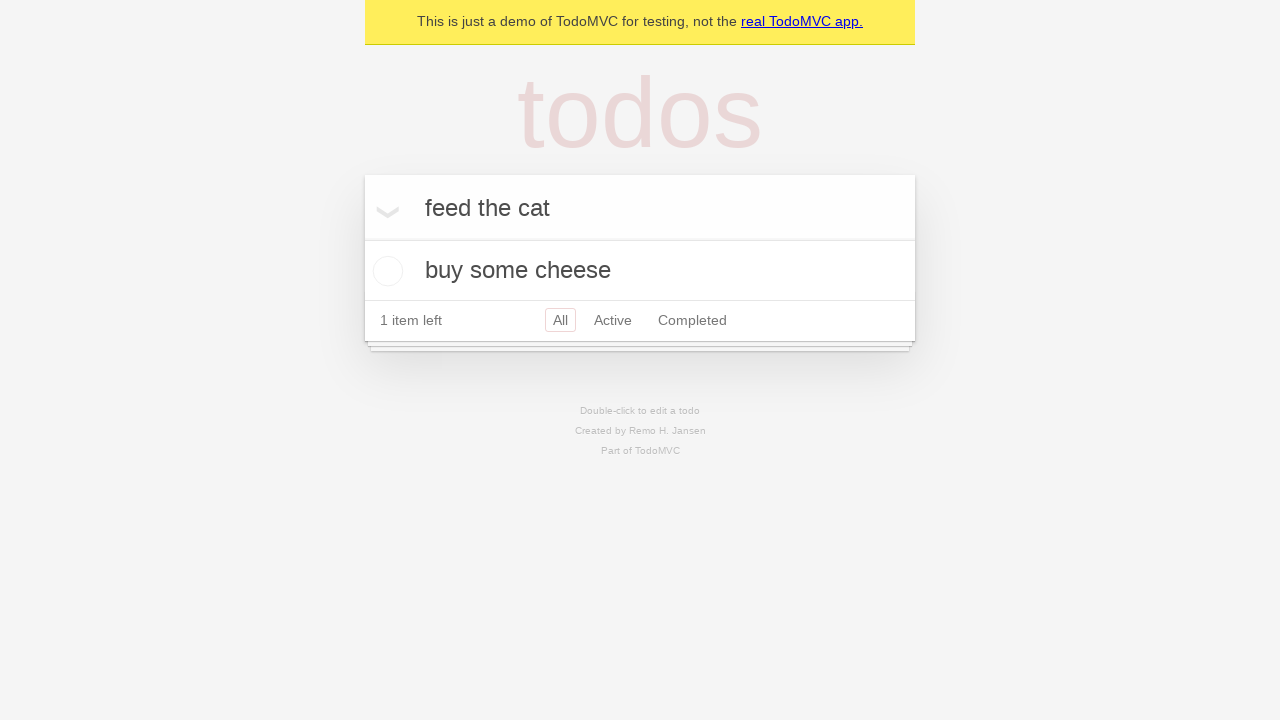

Pressed Enter to add second todo on internal:attr=[placeholder="What needs to be done?"i]
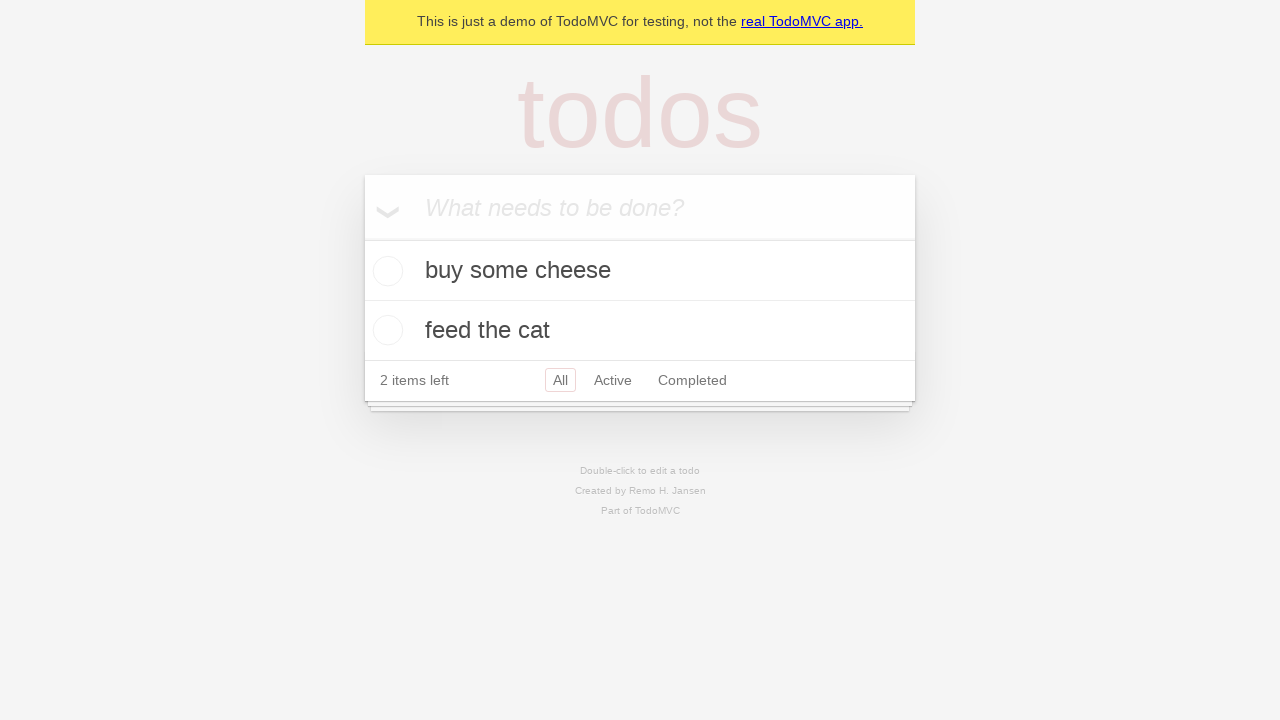

Filled todo input with 'book a doctors appointment' on internal:attr=[placeholder="What needs to be done?"i]
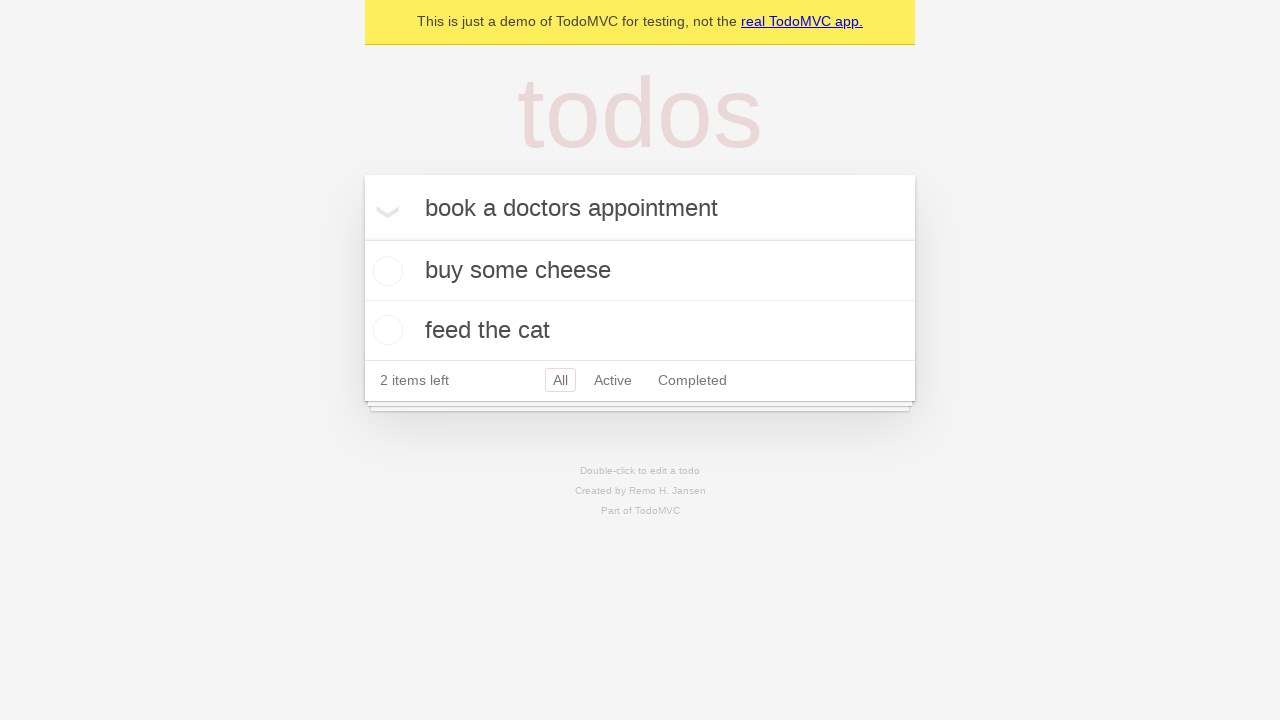

Pressed Enter to add third todo on internal:attr=[placeholder="What needs to be done?"i]
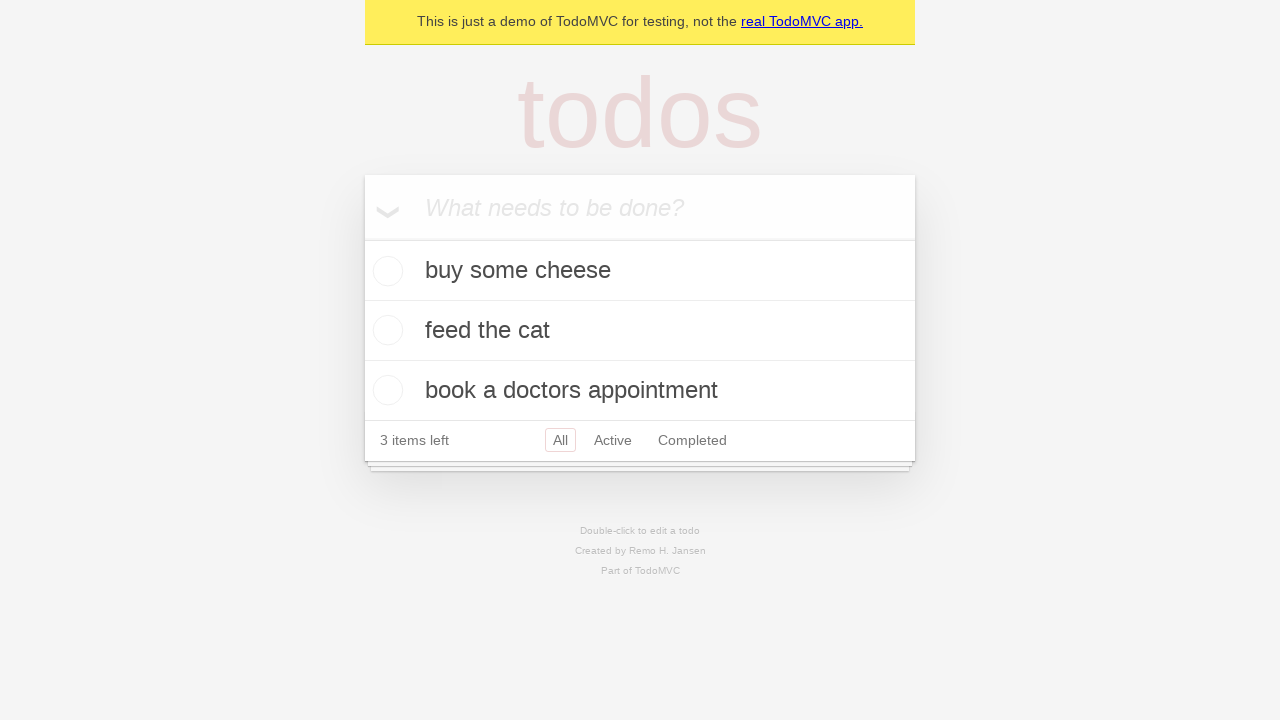

Double-clicked second todo item to enter edit mode at (640, 331) on internal:testid=[data-testid="todo-item"s] >> nth=1
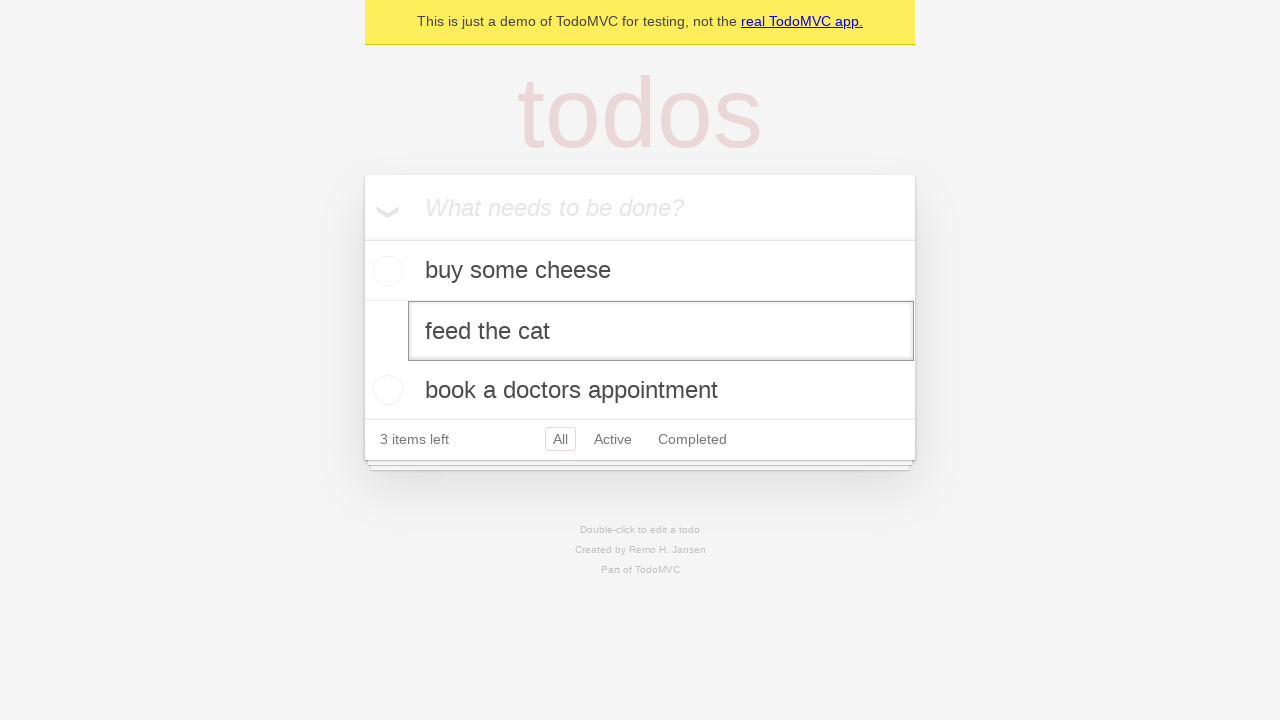

Filled edit textbox with 'buy some sausages' on internal:testid=[data-testid="todo-item"s] >> nth=1 >> internal:role=textbox[nam
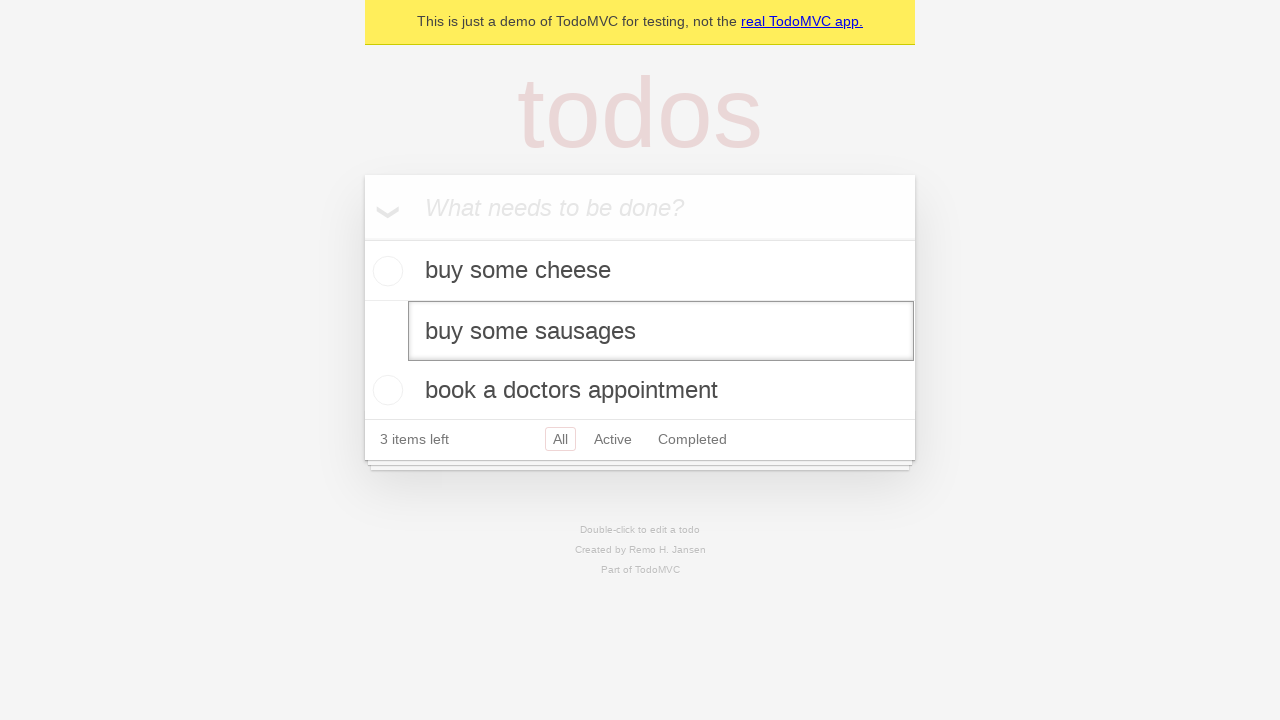

Pressed Enter to save edited todo on internal:testid=[data-testid="todo-item"s] >> nth=1 >> internal:role=textbox[nam
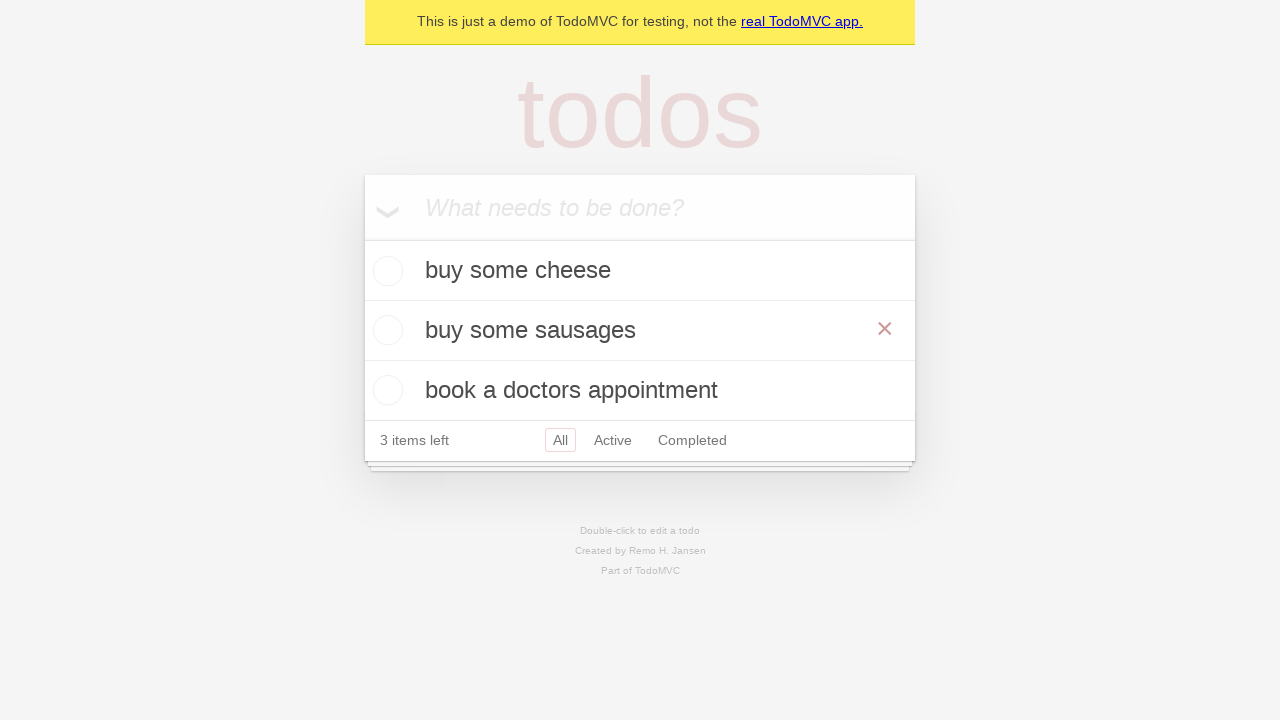

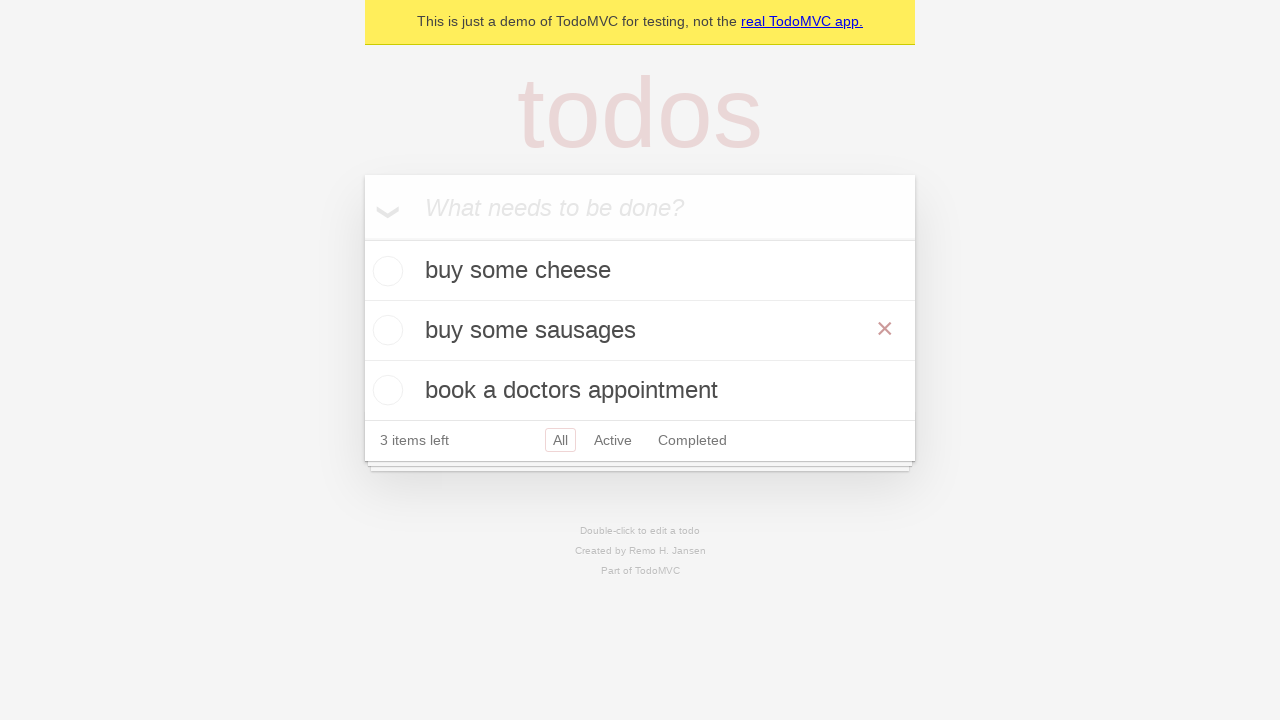